Tests the sixth FAQ accordion item by clicking on it and verifying the displayed text about scooter charging

Starting URL: https://qa-scooter.praktikum-services.ru/

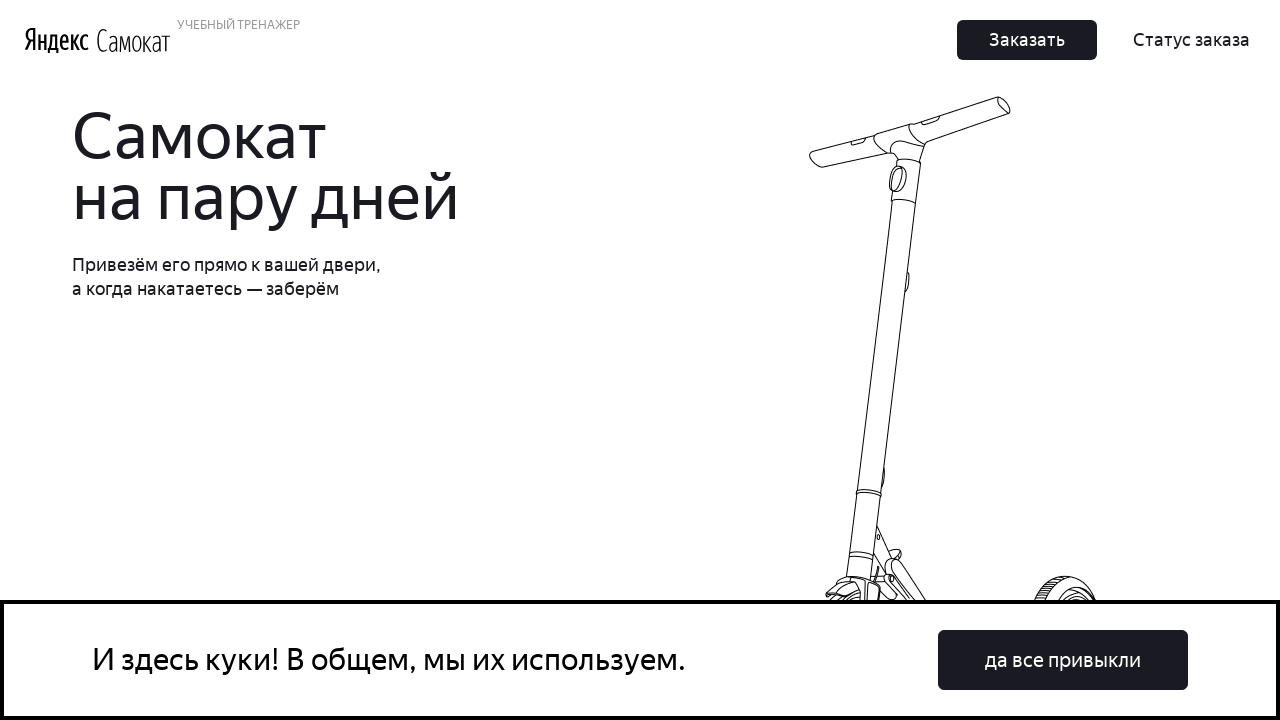

Scrolled to FAQ section
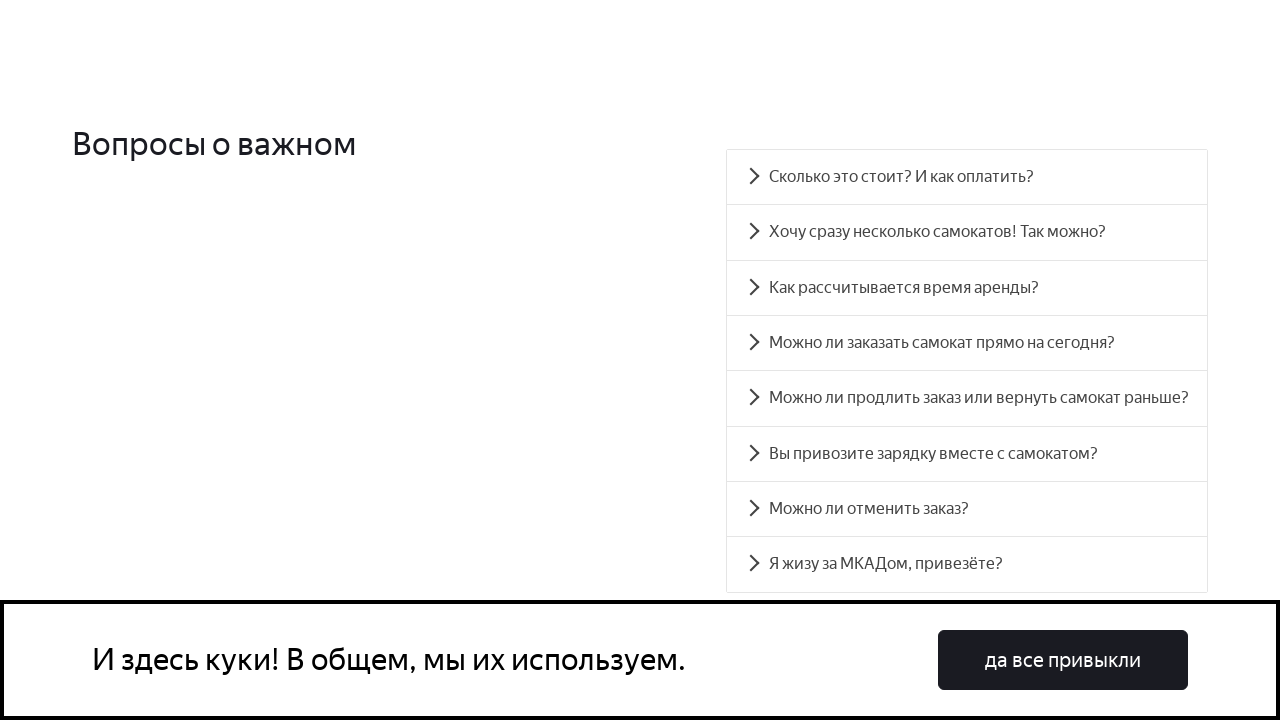

Sixth accordion heading became visible
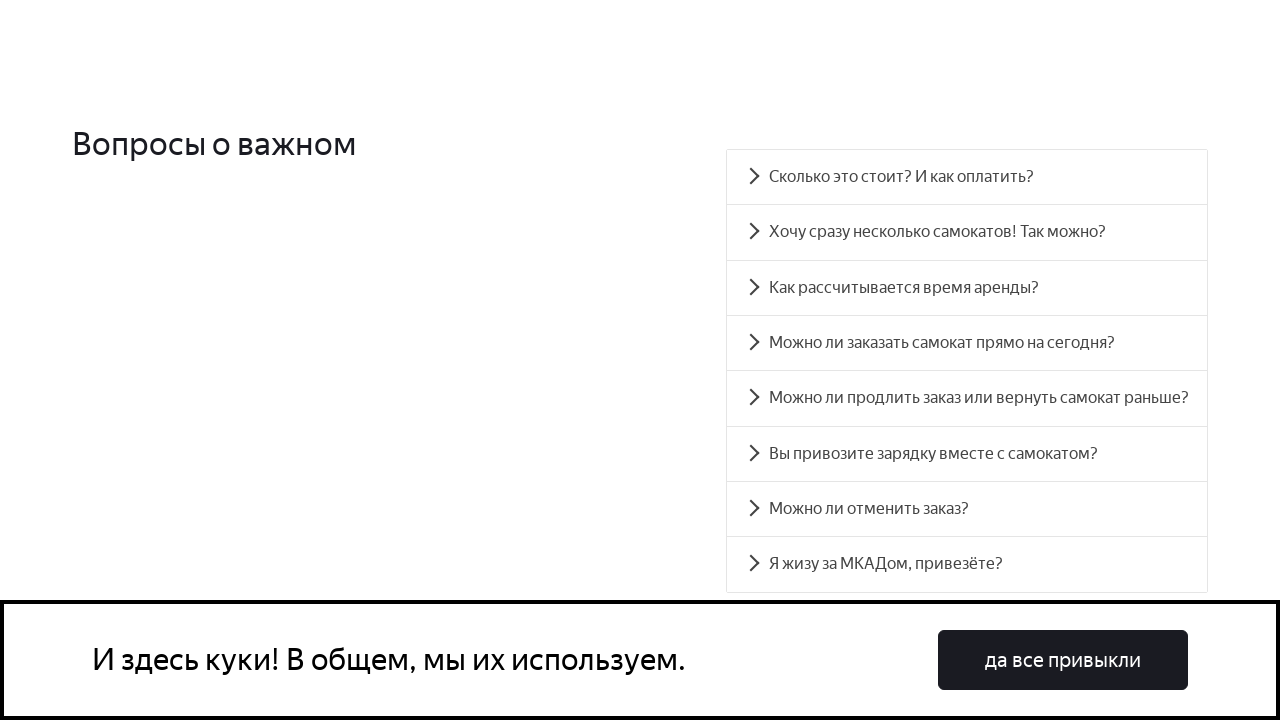

Clicked sixth FAQ accordion item (accordion__heading-5) at (967, 454) on #accordion__heading-5
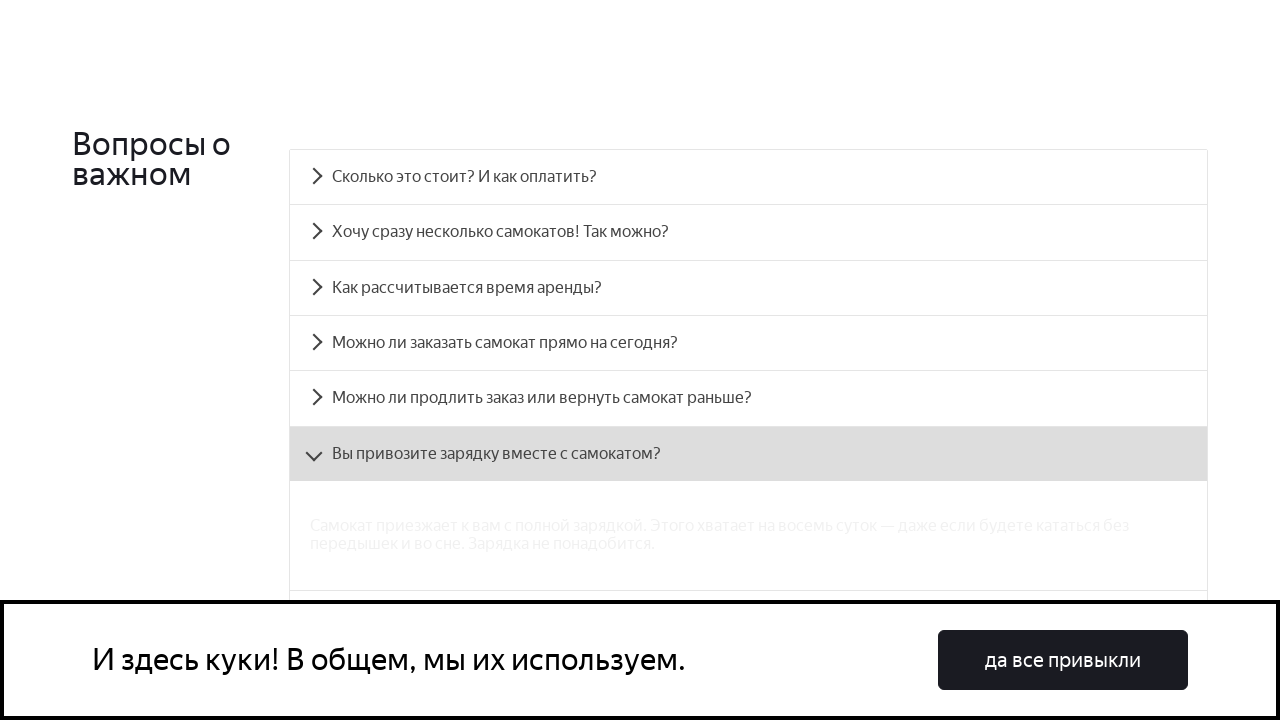

Verified scooter charging text matches expected content about full charge lasting eight days
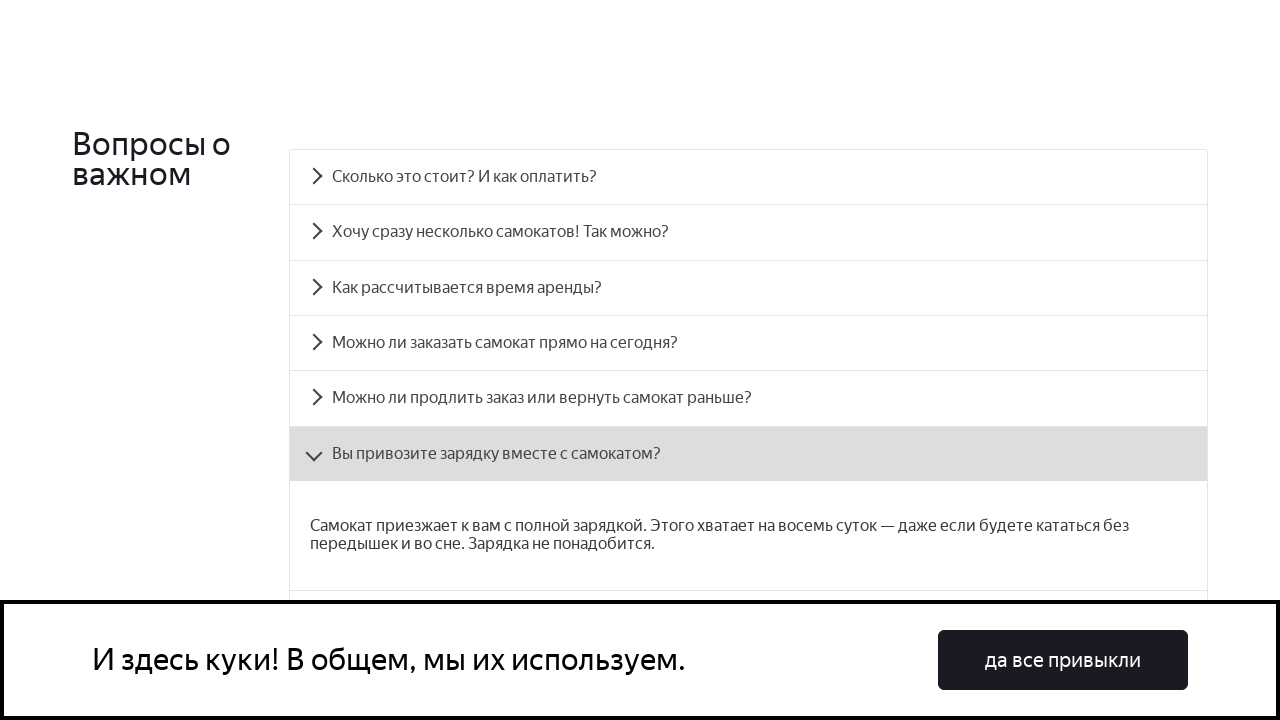

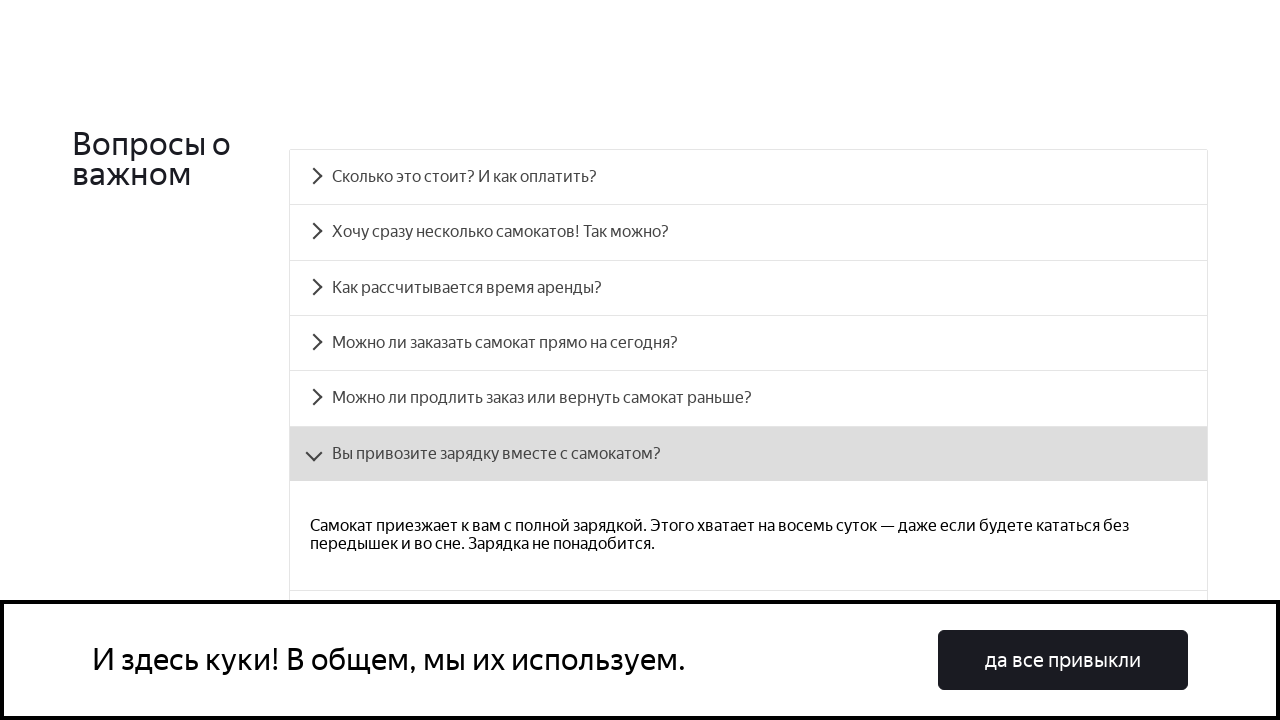